Tests radio button interactions by verifying visibility, clicking to select, and checking enabled state

Starting URL: https://formy-project.herokuapp.com/radiobutton

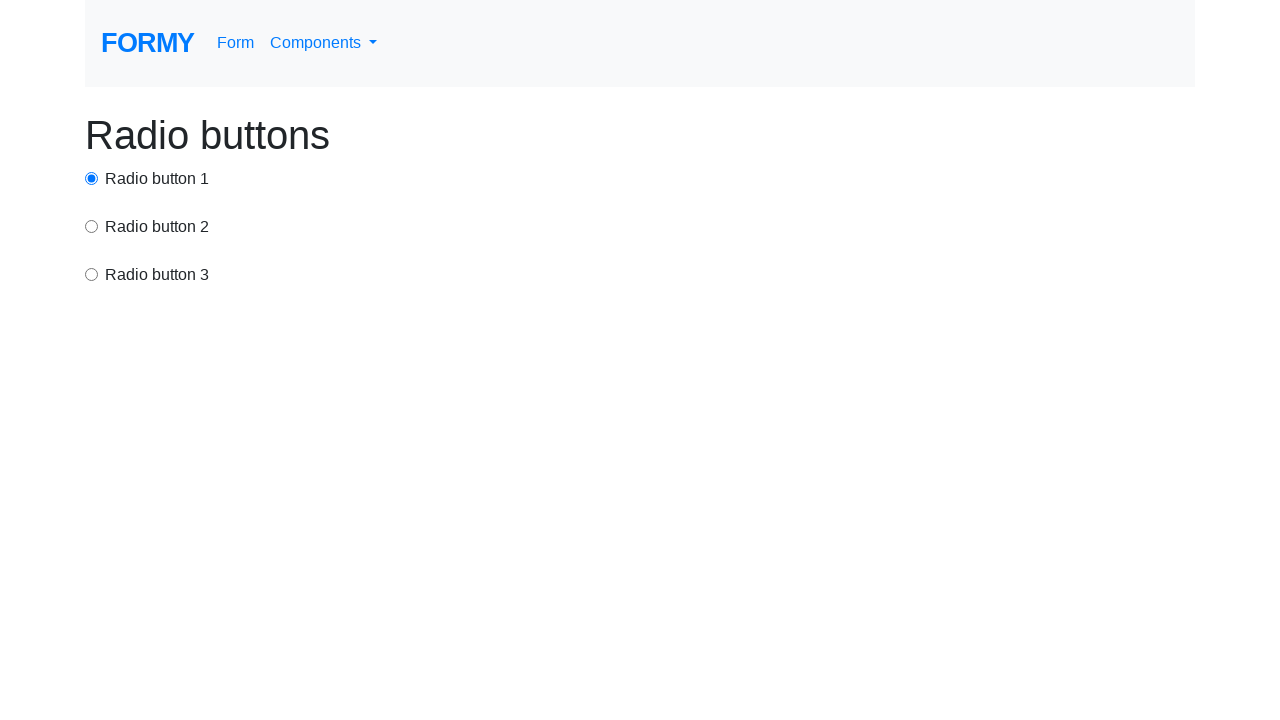

Located radio button 1
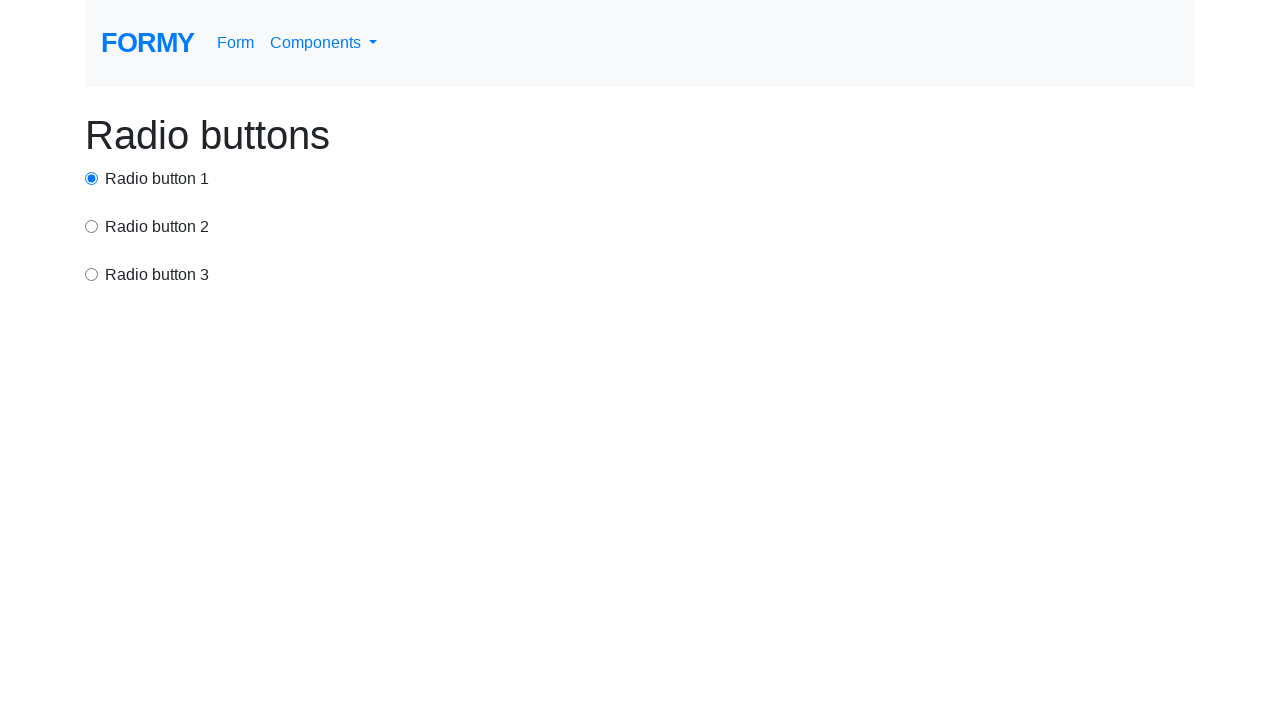

Verified radio button 1 is visible
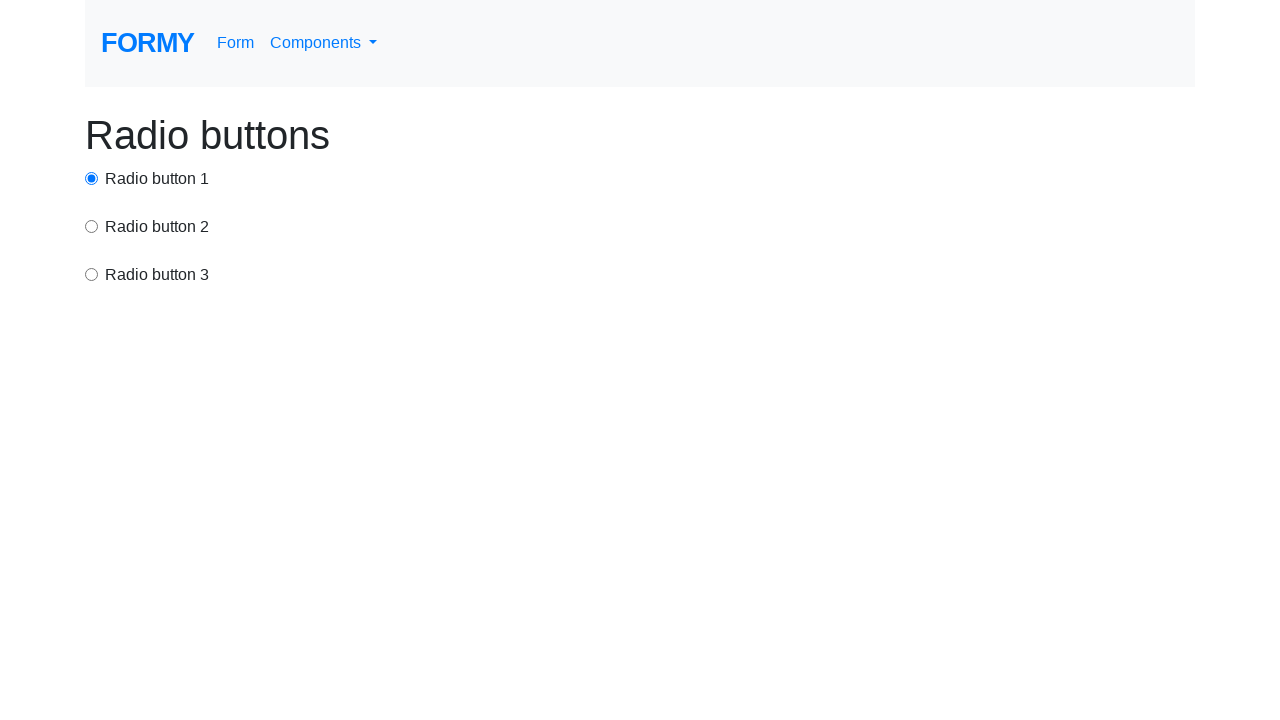

Located radio button 2
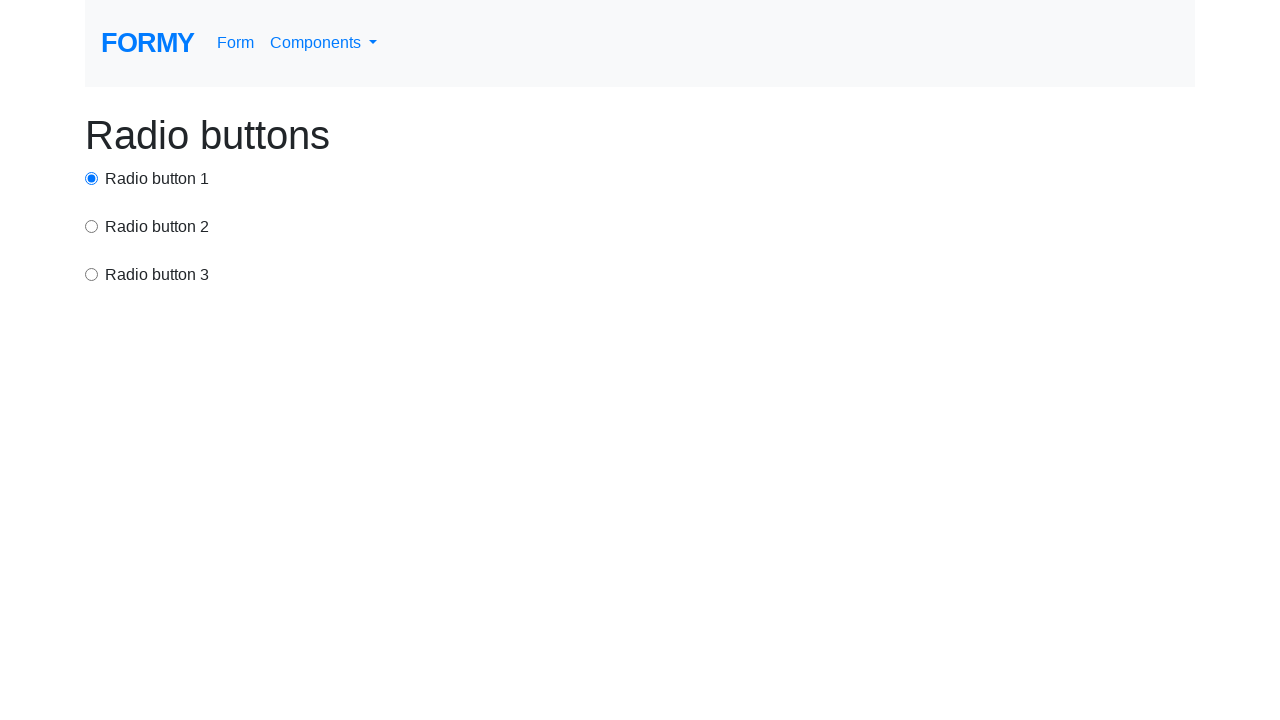

Clicked radio button 2 to select it at (92, 178) on input[name='exampleRadios'] >> nth=0
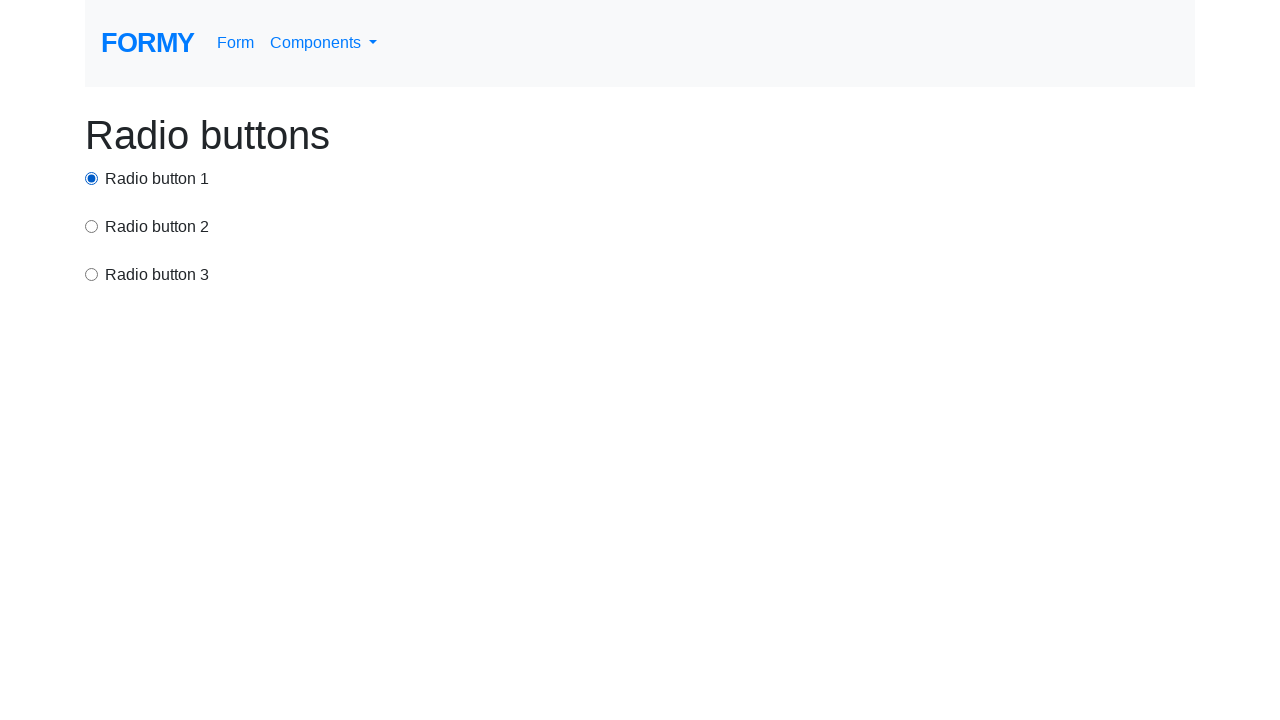

Verified radio button 2 is selected
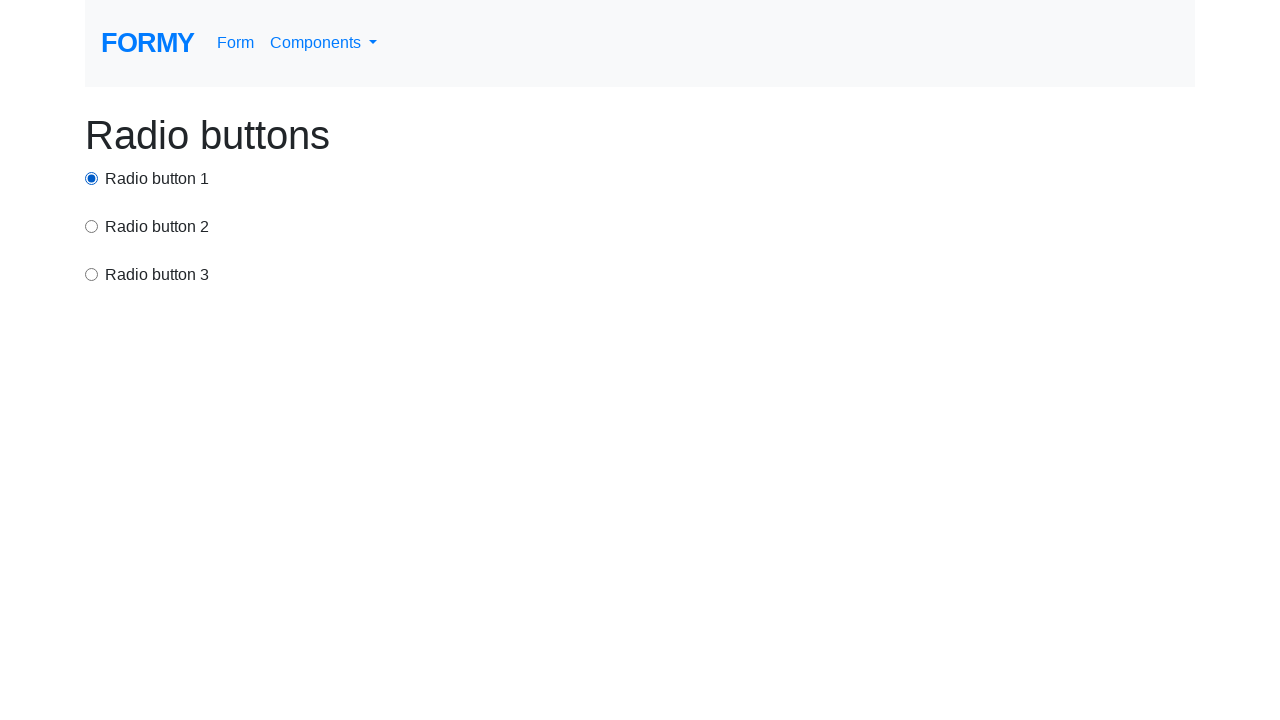

Located radio button 3
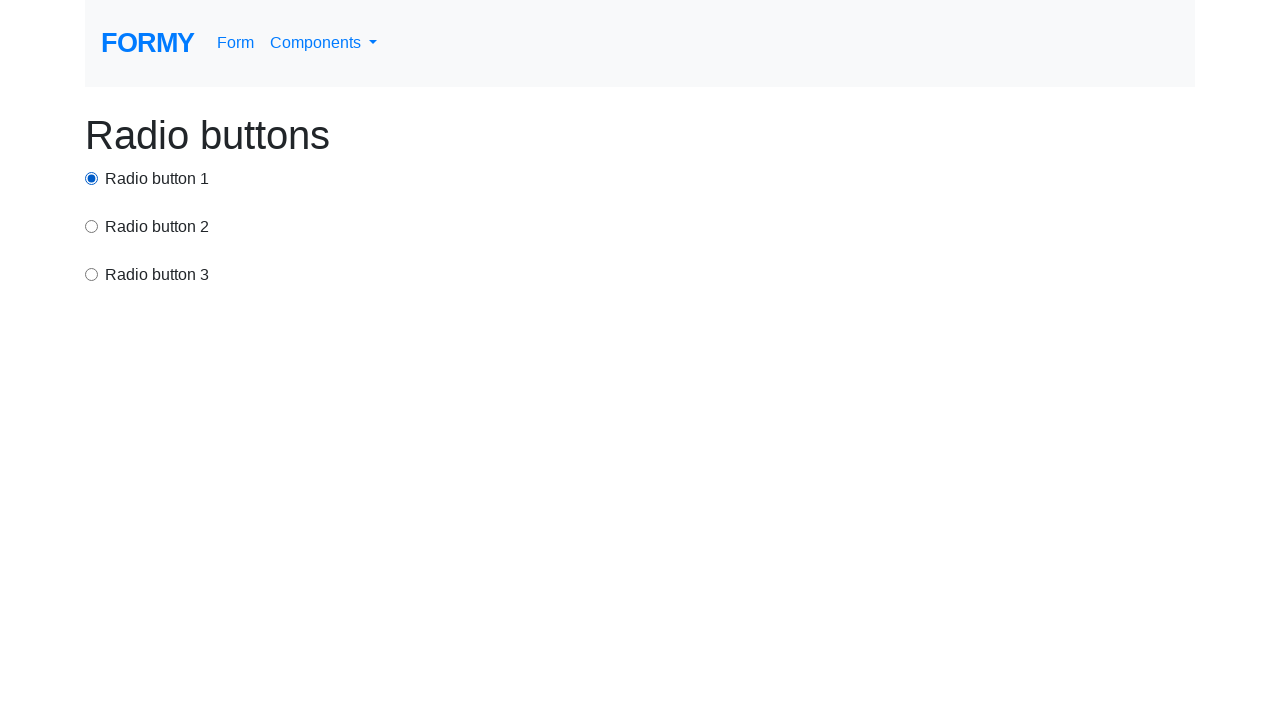

Verified radio button 3 is enabled
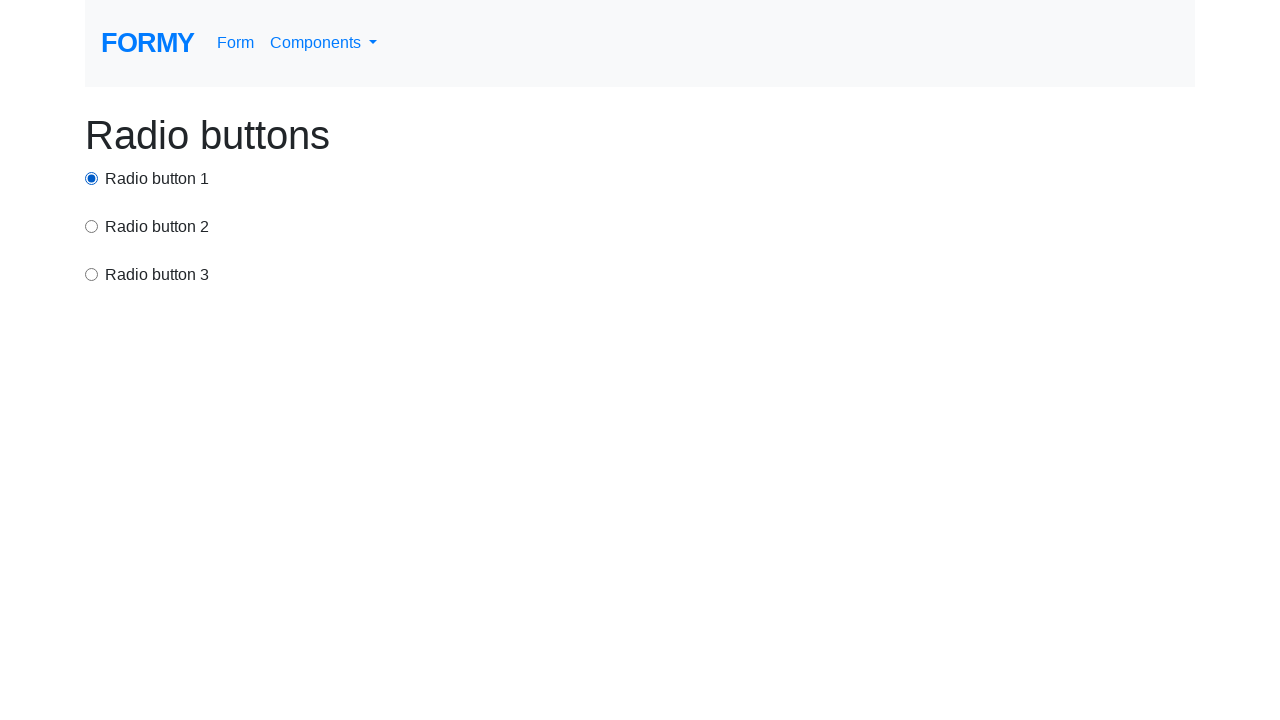

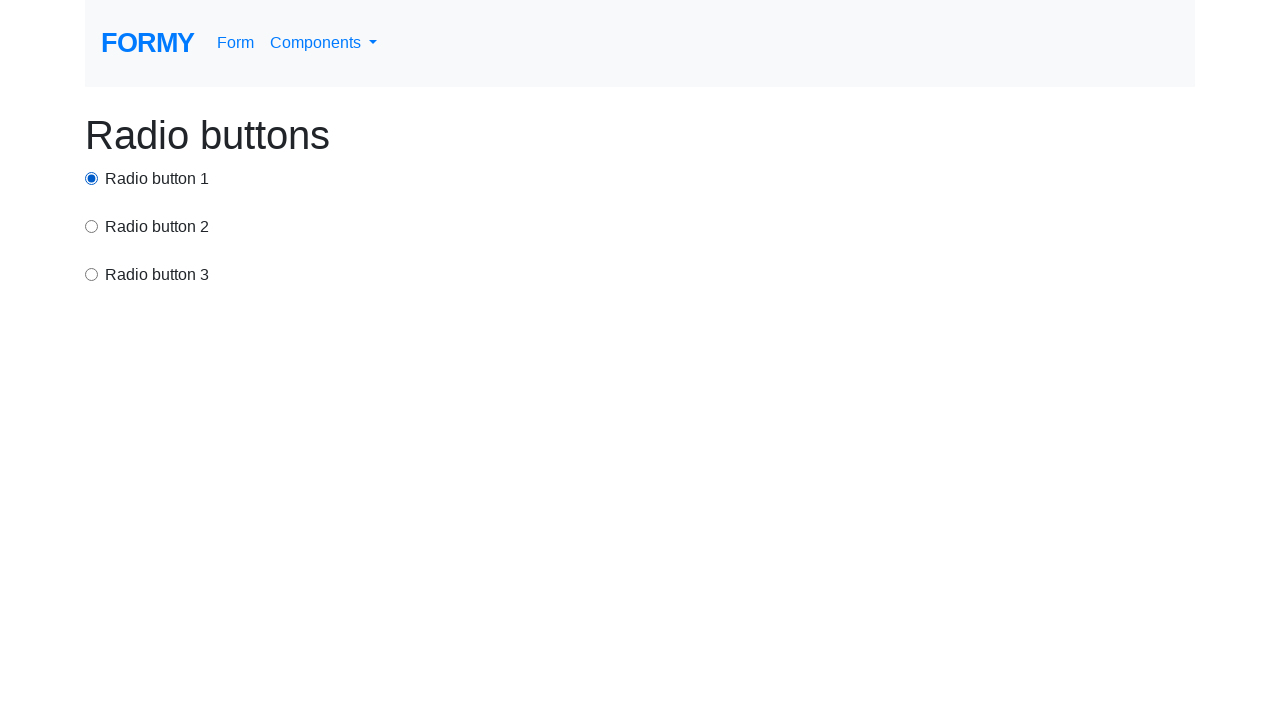